Tests handling of JavaScript alerts including simple alerts, confirmation dialogs, and prompt dialogs by accepting, dismissing, and entering text

Starting URL: https://the-internet.herokuapp.com/javascript_alerts

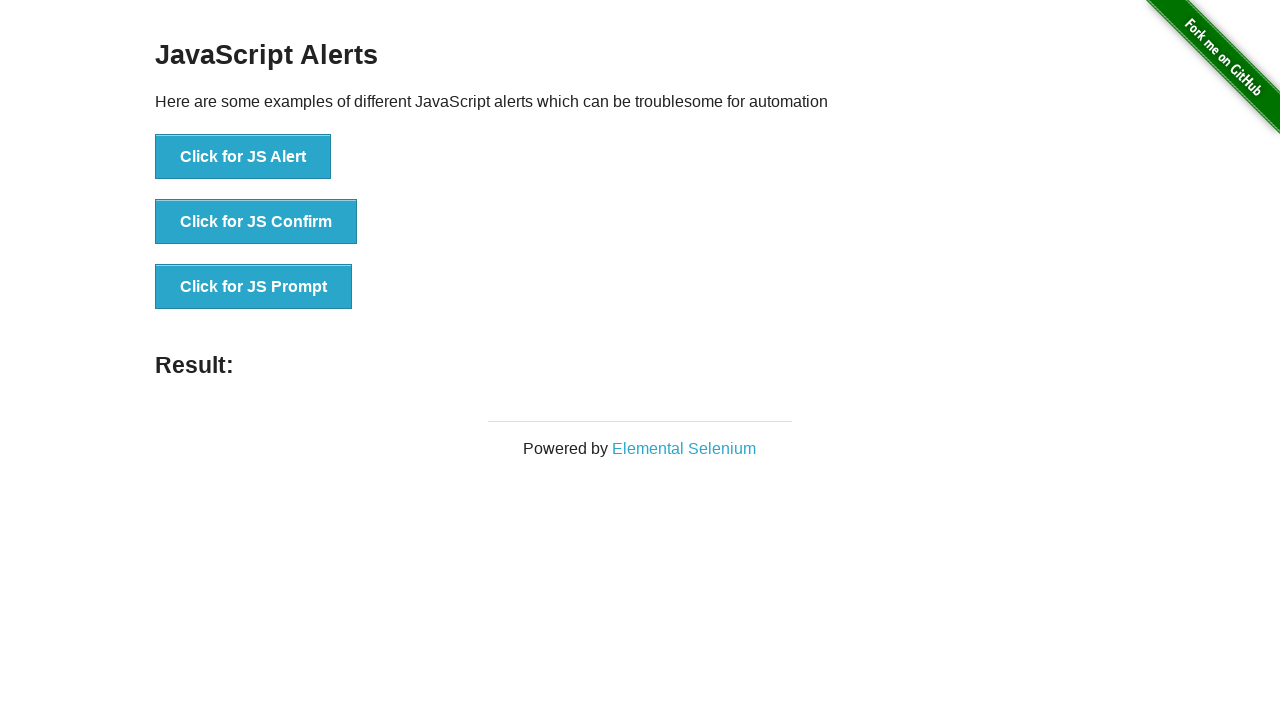

Clicked button to trigger simple JS alert at (243, 157) on xpath=//button[text()='Click for JS Alert']
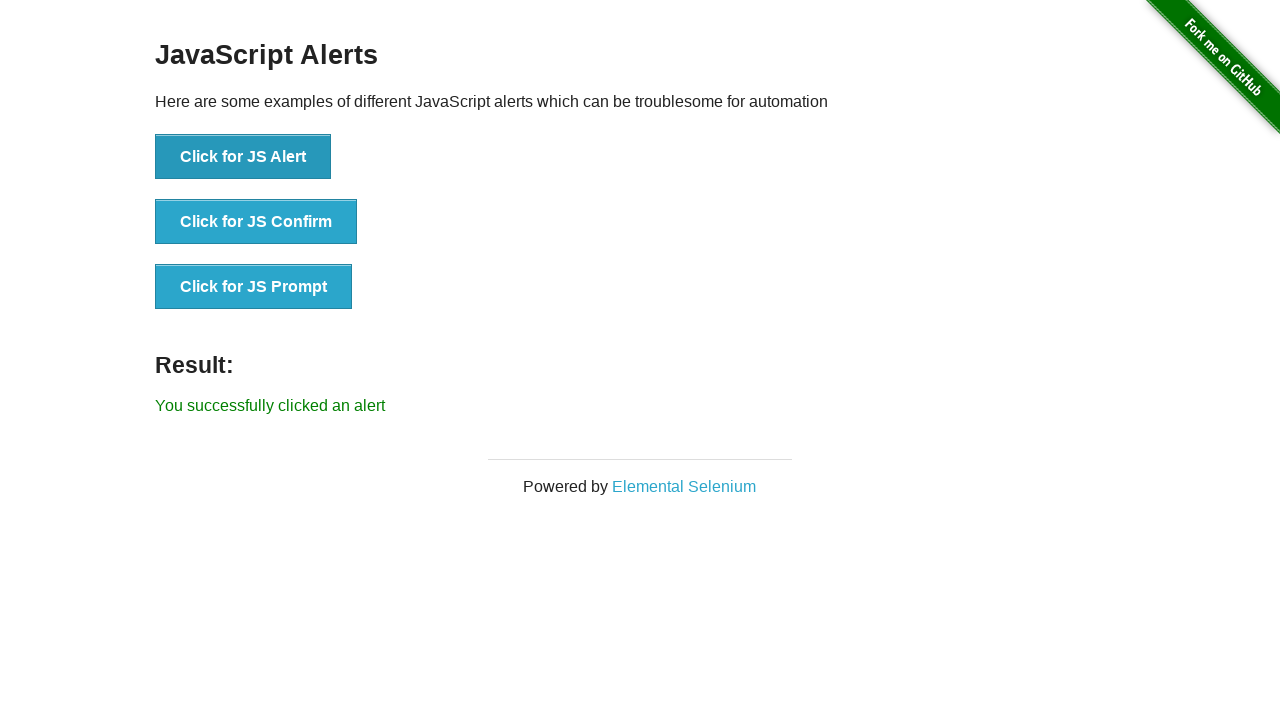

Set up dialog handler to accept alerts
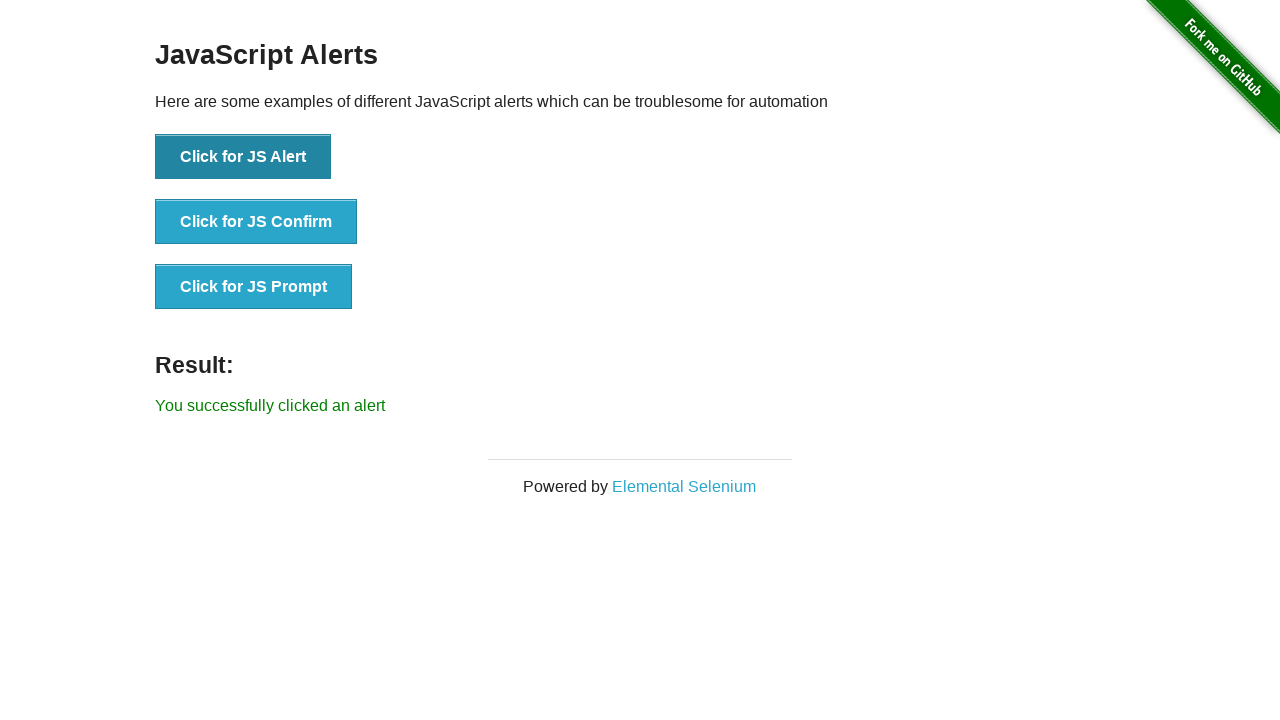

Clicked button to trigger JS confirm dialog at (256, 222) on xpath=//button[text()='Click for JS Confirm']
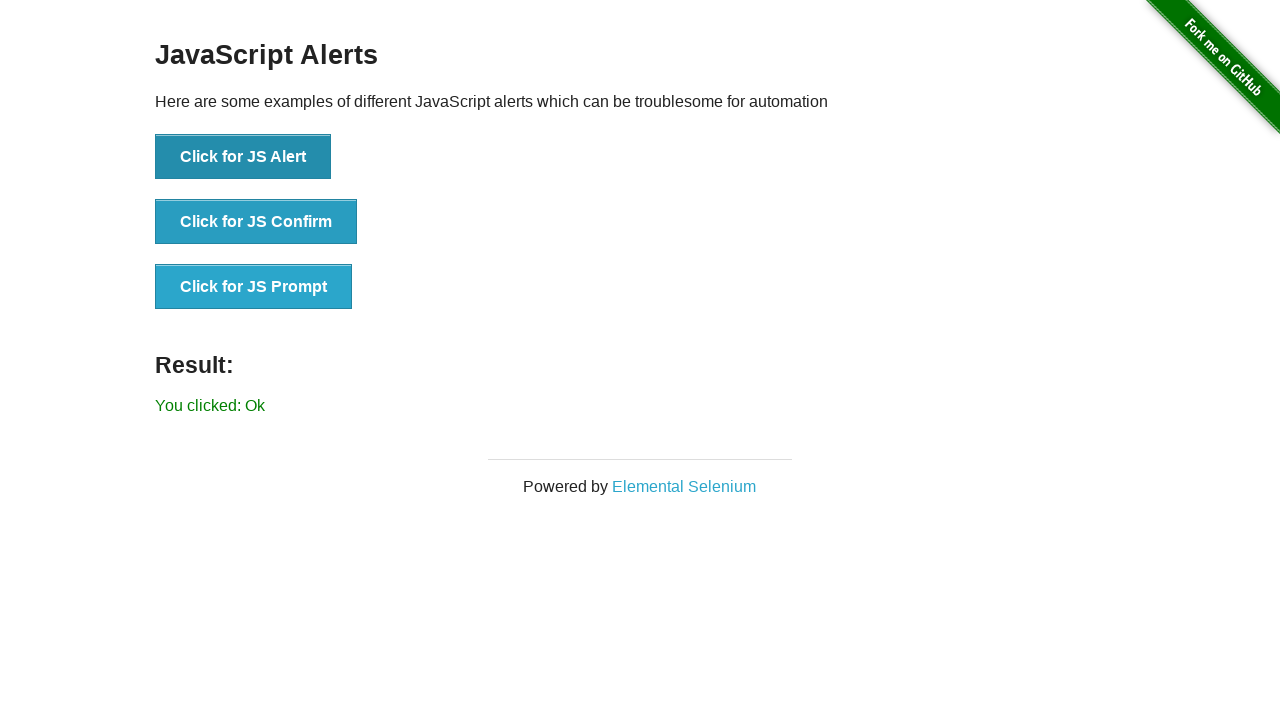

Set up dialog handler to dismiss confirmation dialog
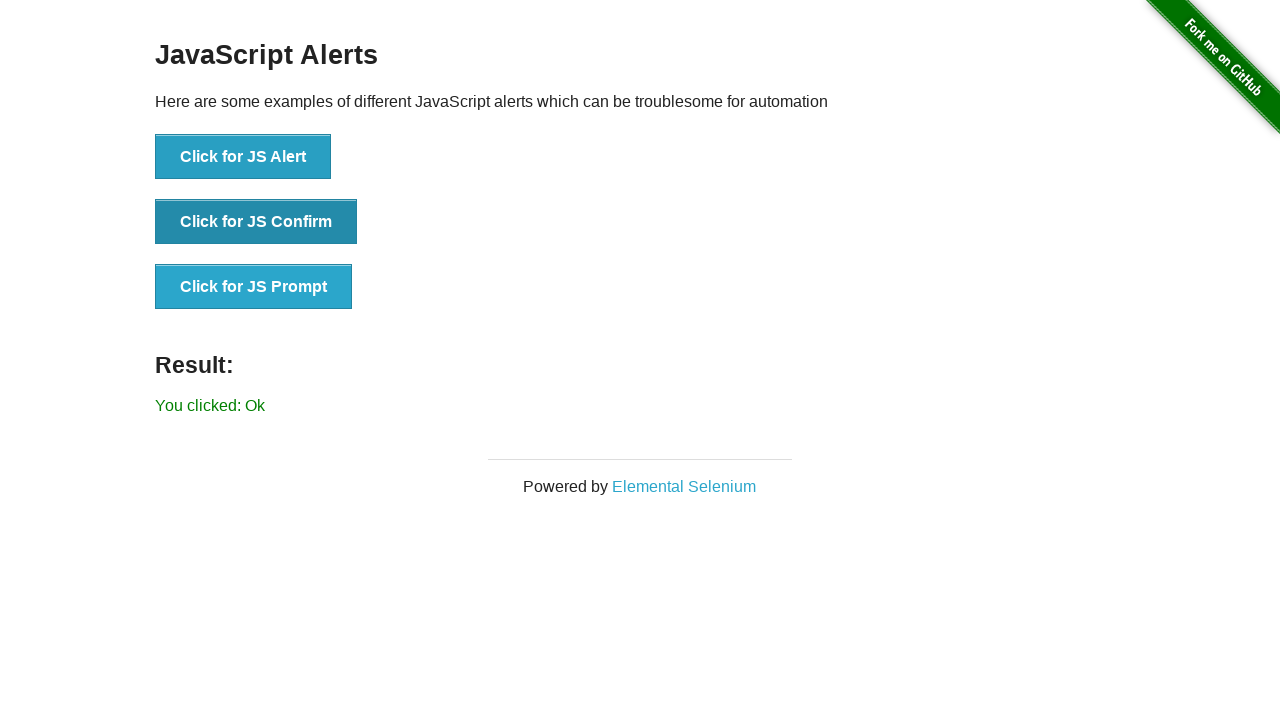

Clicked button to trigger JS confirm dialog again at (256, 222) on xpath=//button[text()='Click for JS Confirm']
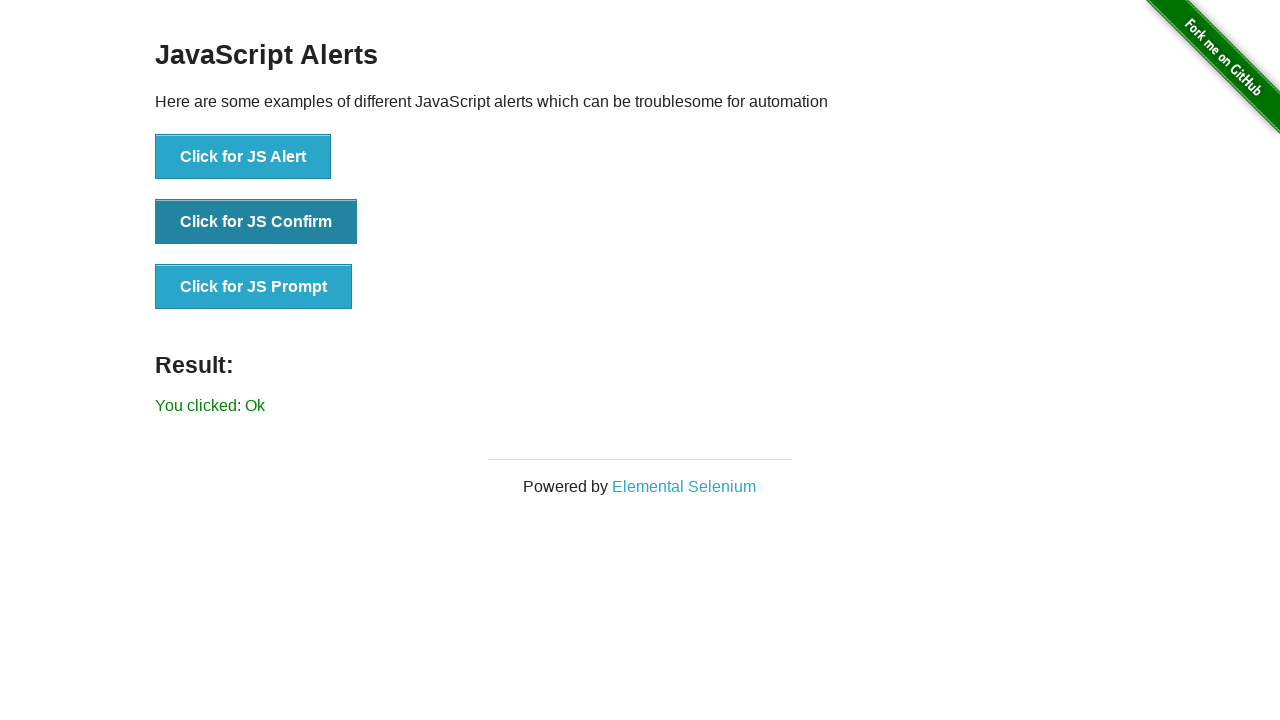

Clicked button to trigger JS prompt dialog at (254, 287) on xpath=//button[text()='Click for JS Prompt']
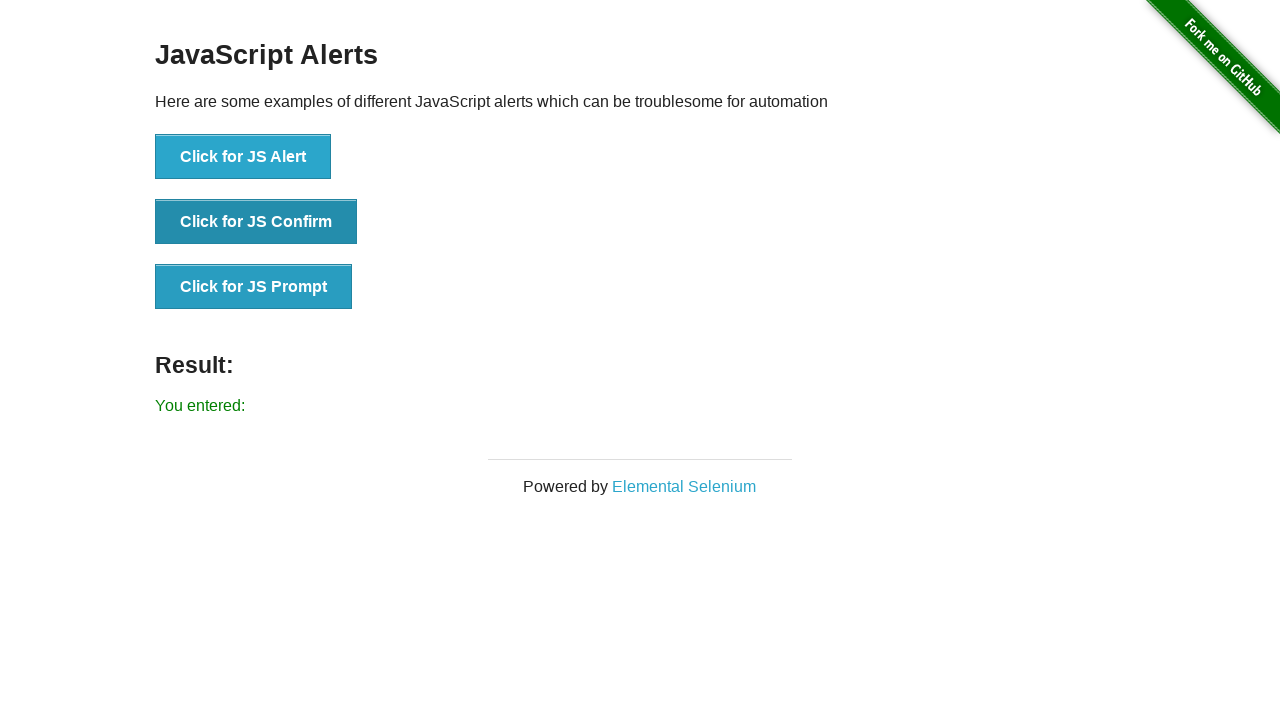

Set up dialog handler to accept prompt with text 'this alert text'
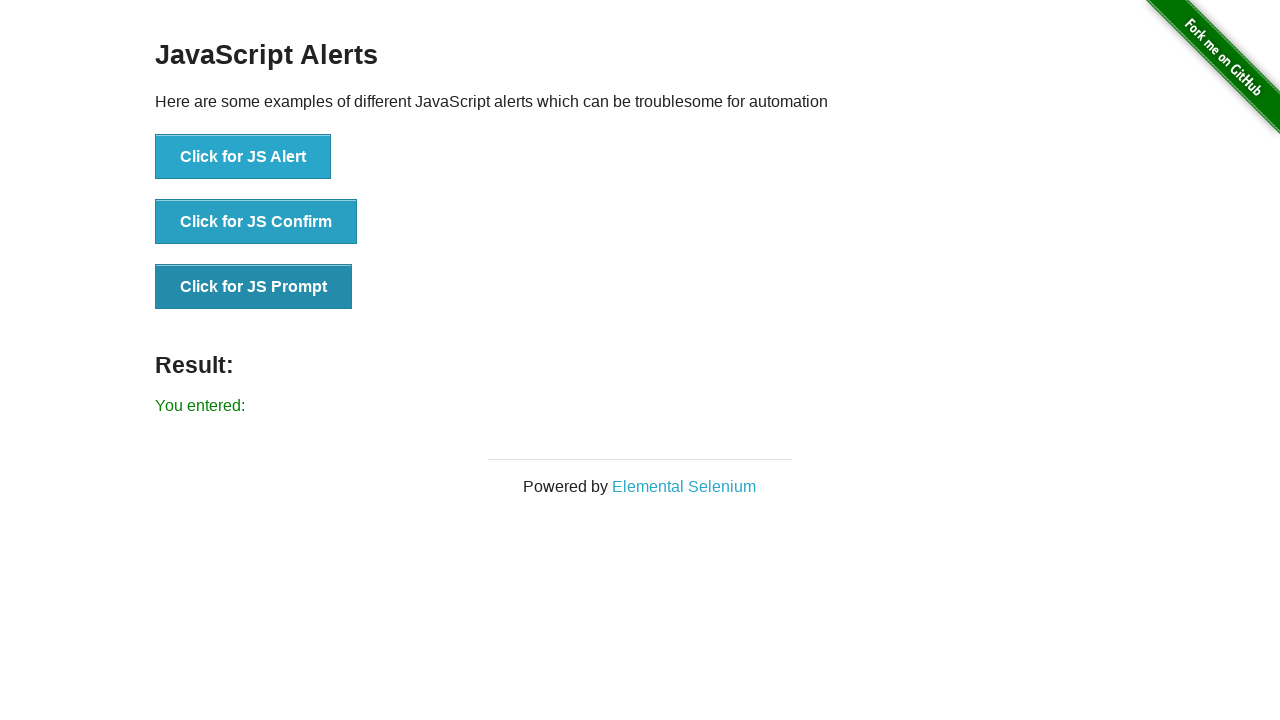

Clicked button to trigger JS prompt dialog again at (254, 287) on xpath=//button[text()='Click for JS Prompt']
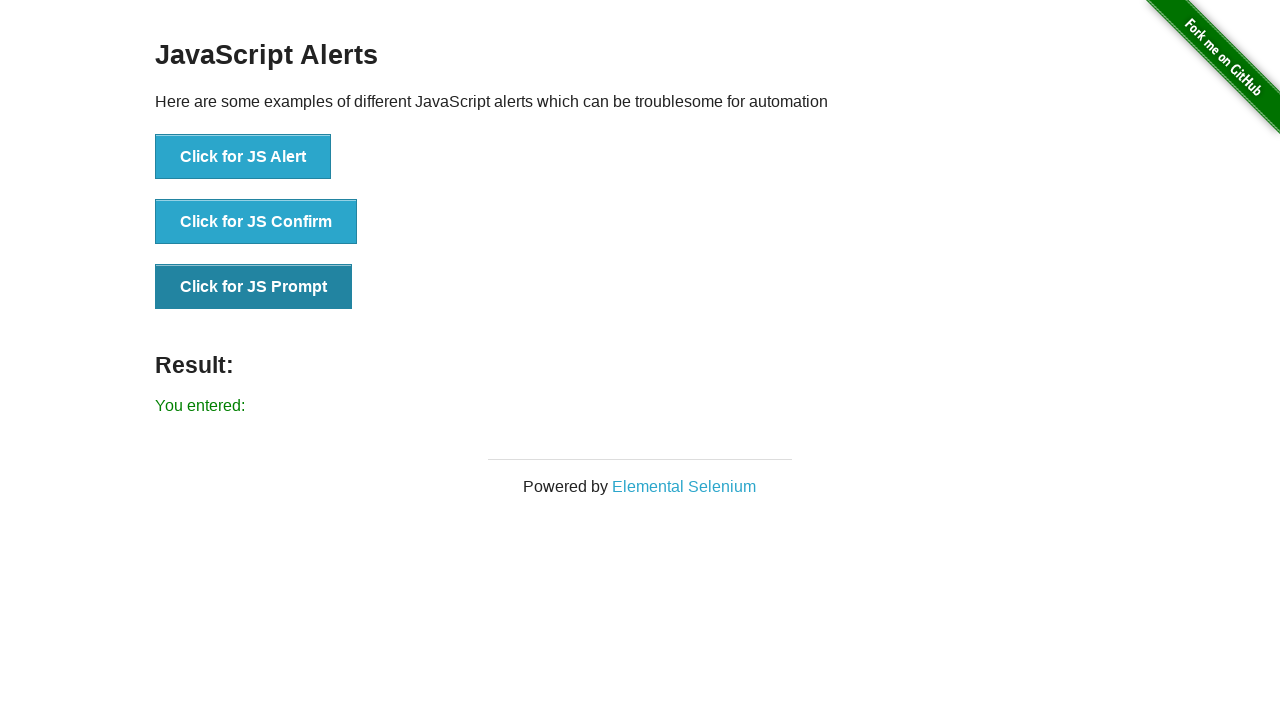

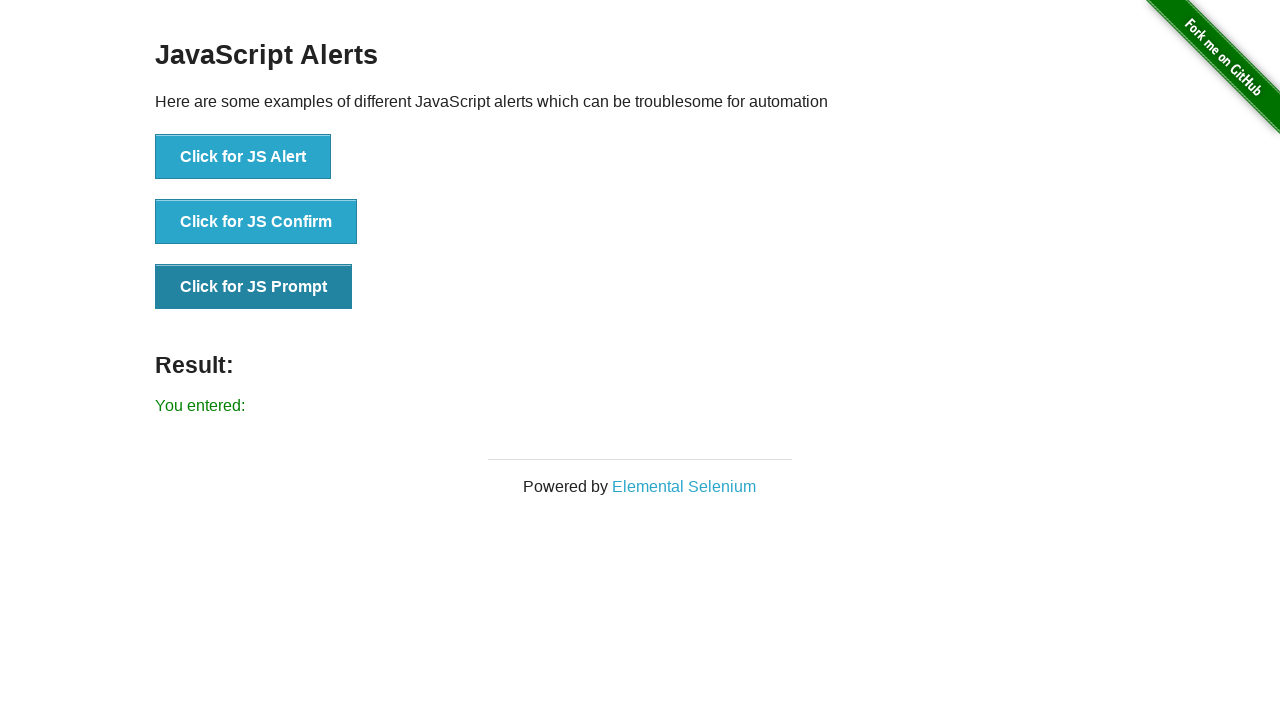